Navigates to the WebDriverIO website and clicks on the API link in the navigation

Starting URL: https://webdriver.io

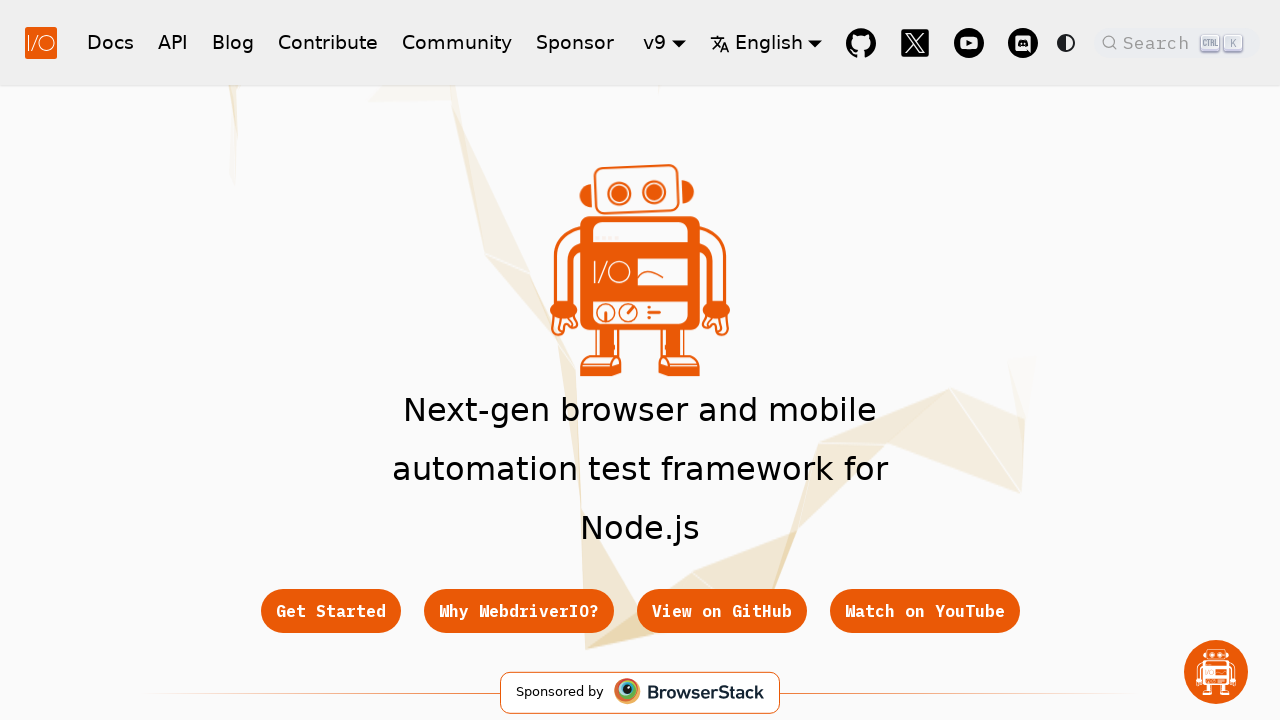

Navigated to WebDriverIO website at https://webdriver.io
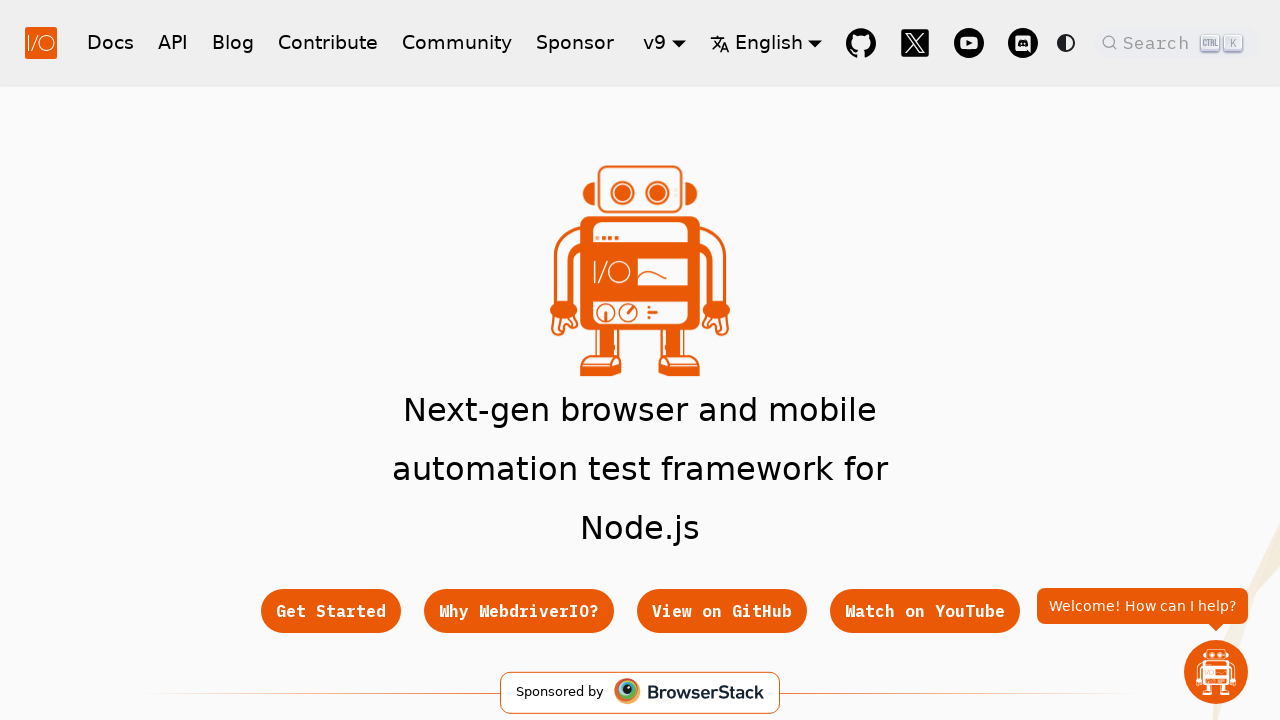

Clicked on the API link in the navigation at (173, 42) on a:text('API')
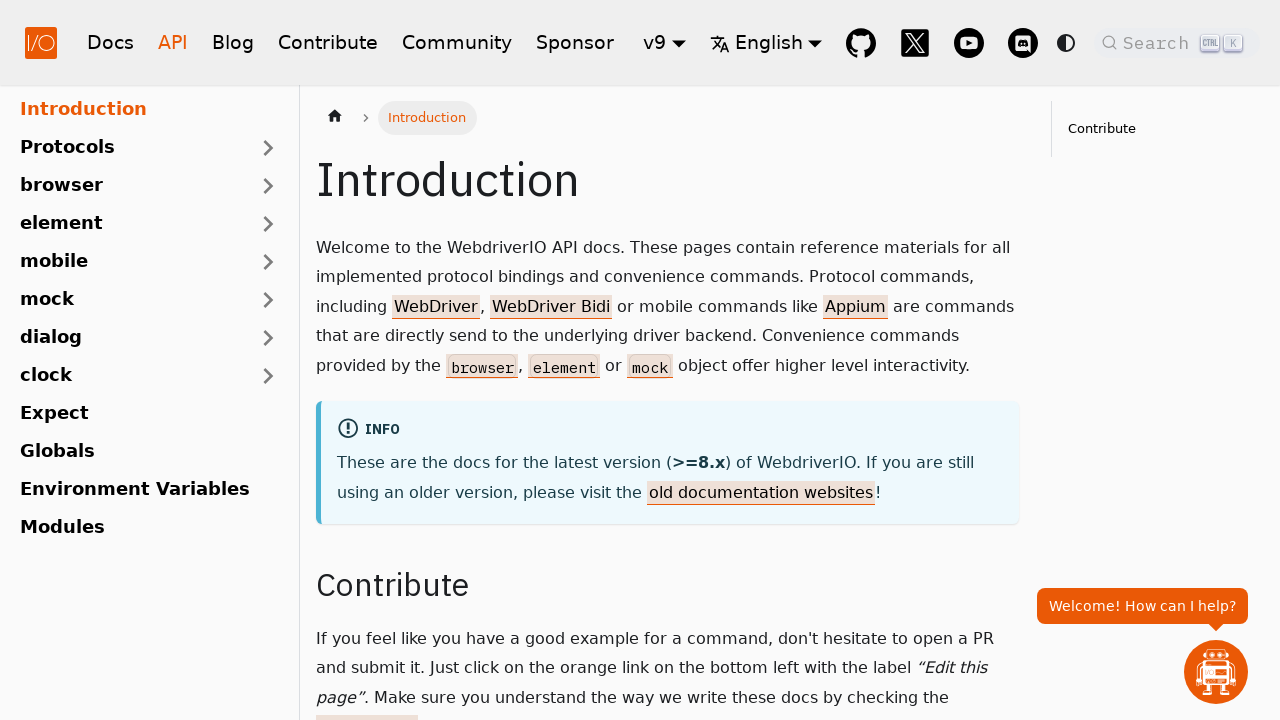

Page load completed and network idle
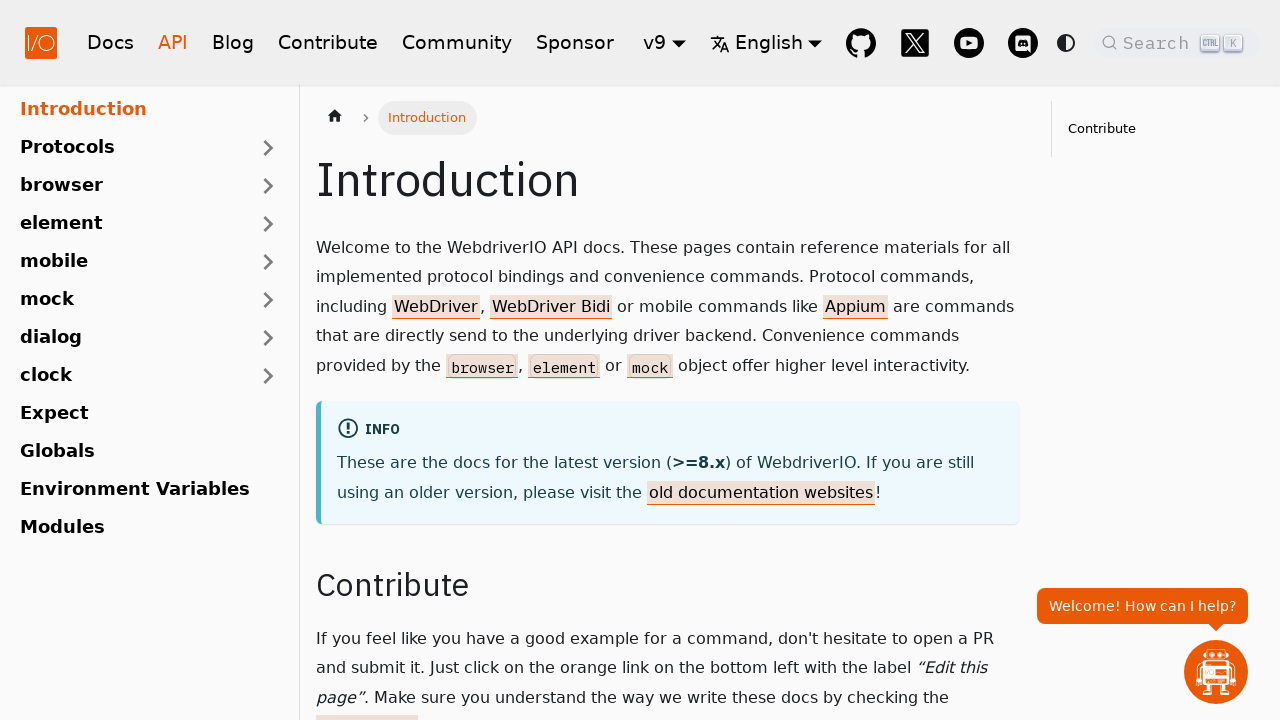

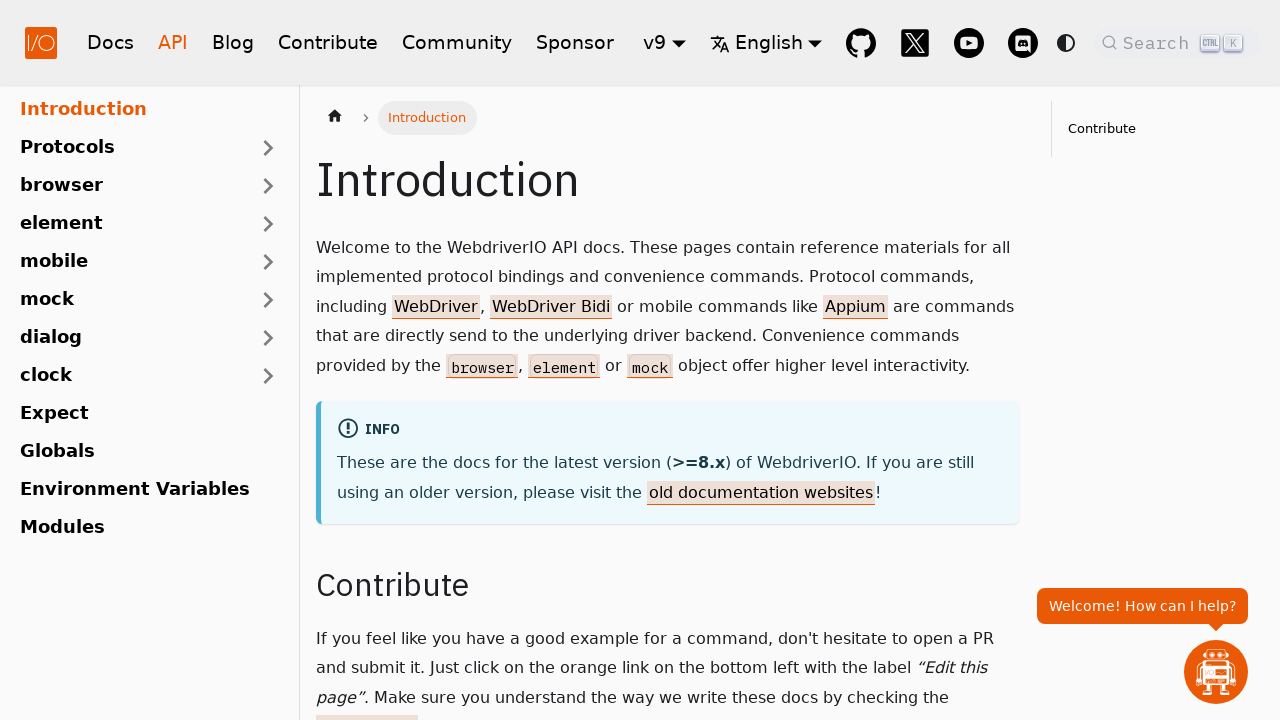